Demonstrates interacting with a practice form by filling in the date of birth field and clicking a checkbox, using various element location strategies.

Starting URL: https://rahulshettyacademy.com/angularpractice/

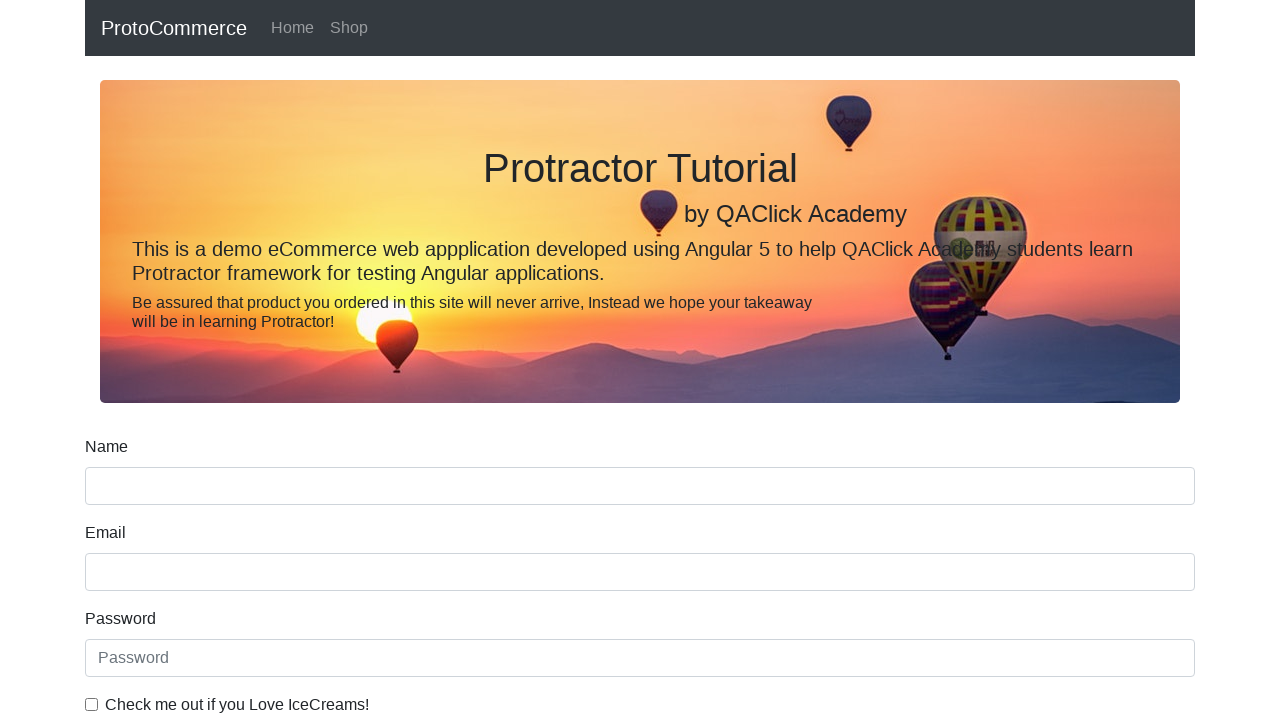

Located name input field
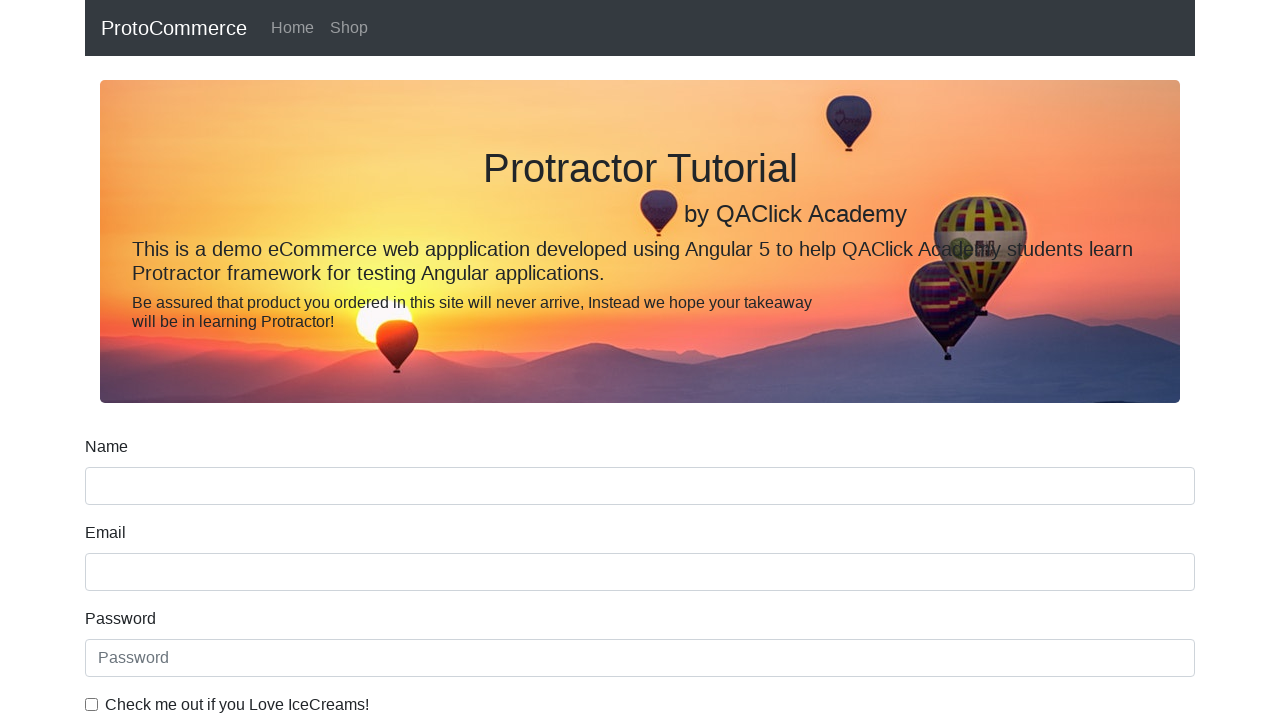

Located name label using relative locator
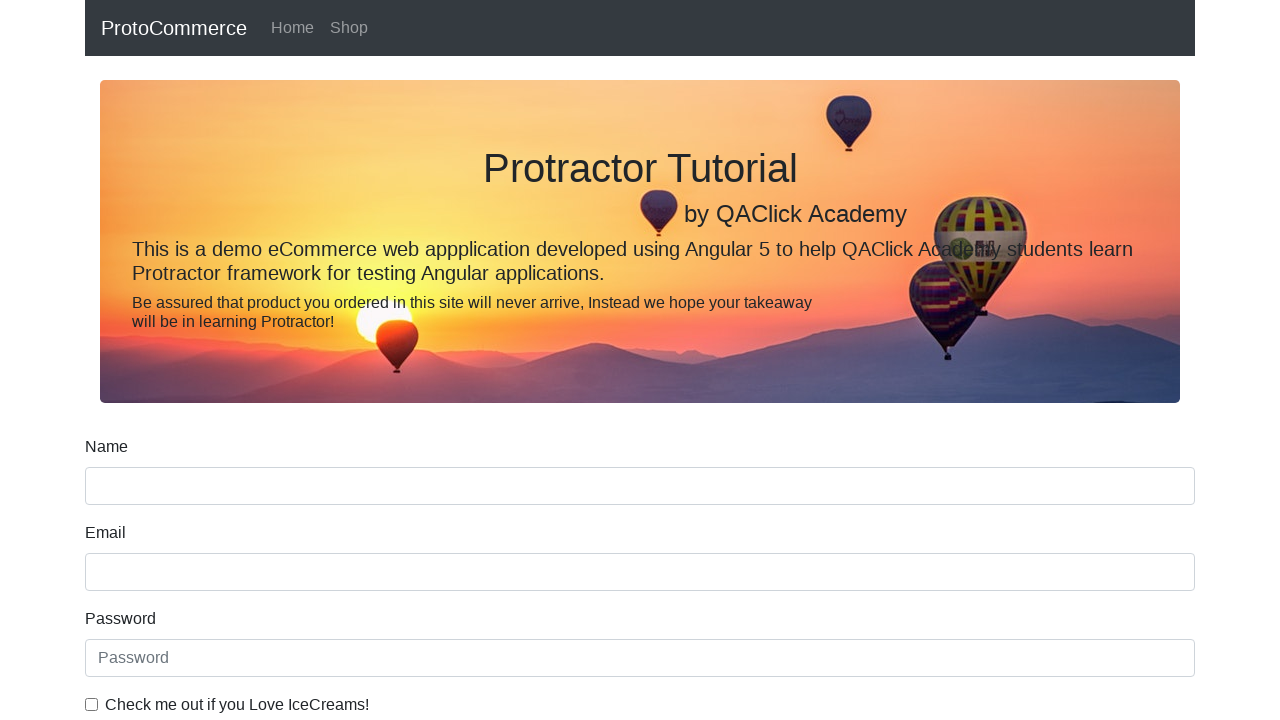

Retrieved name label text: Name
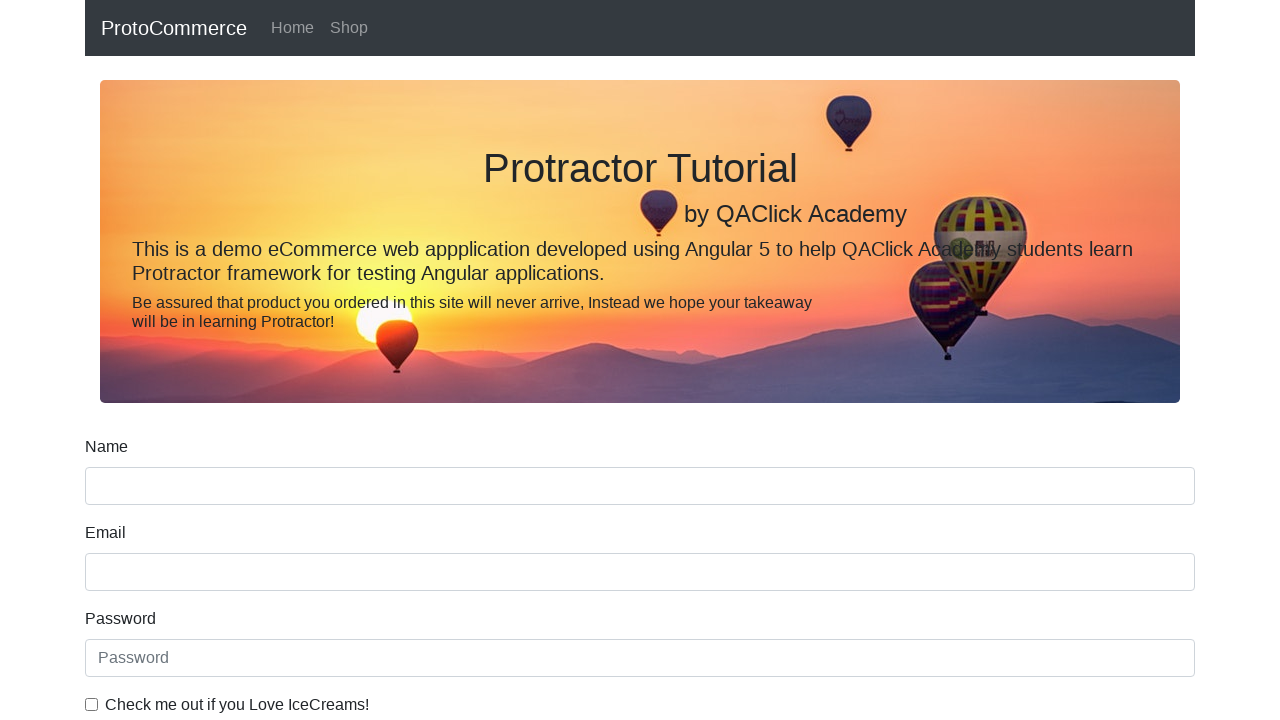

Filled date of birth field with 2020-10-10 on input[name='bday']
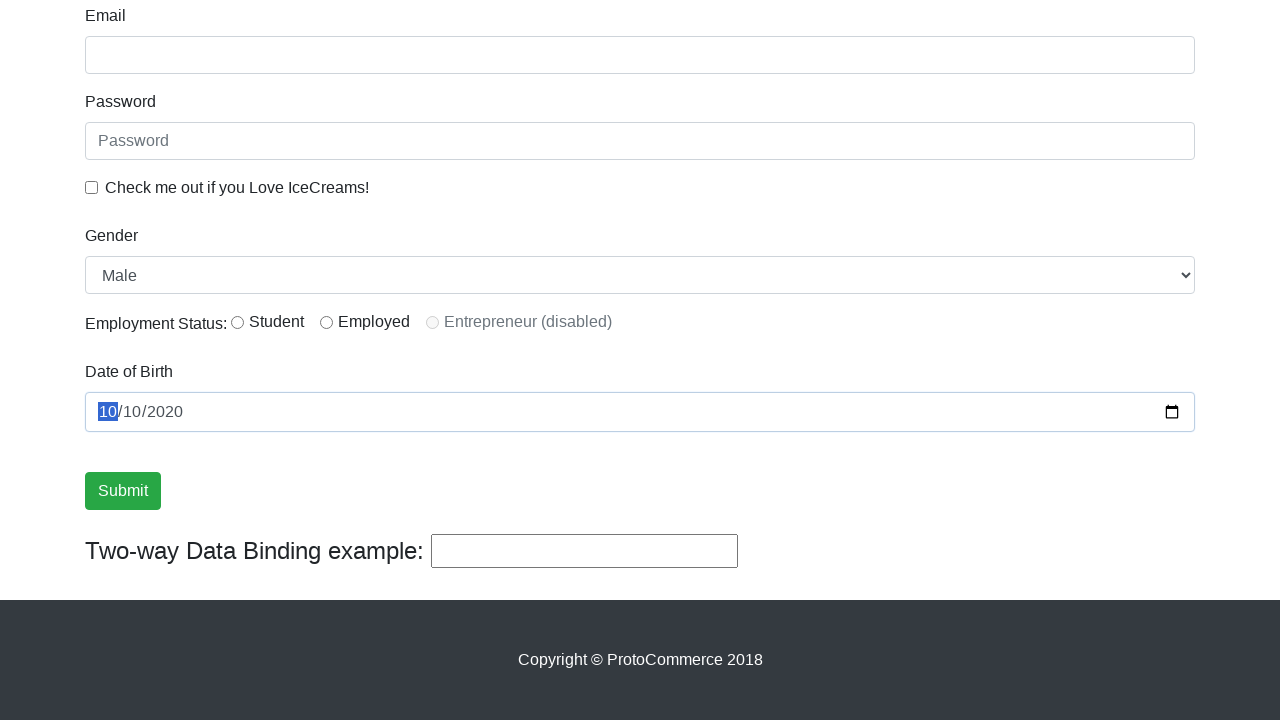

Located employment status radio button
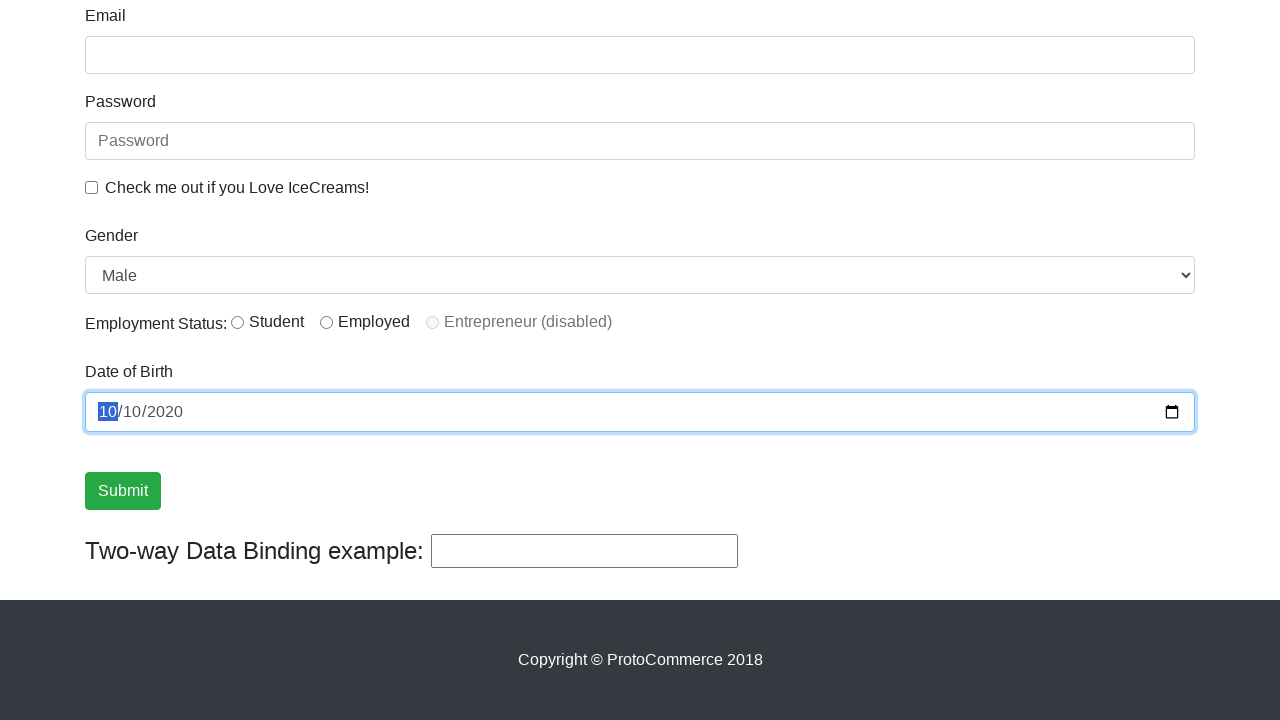

Located employment status label
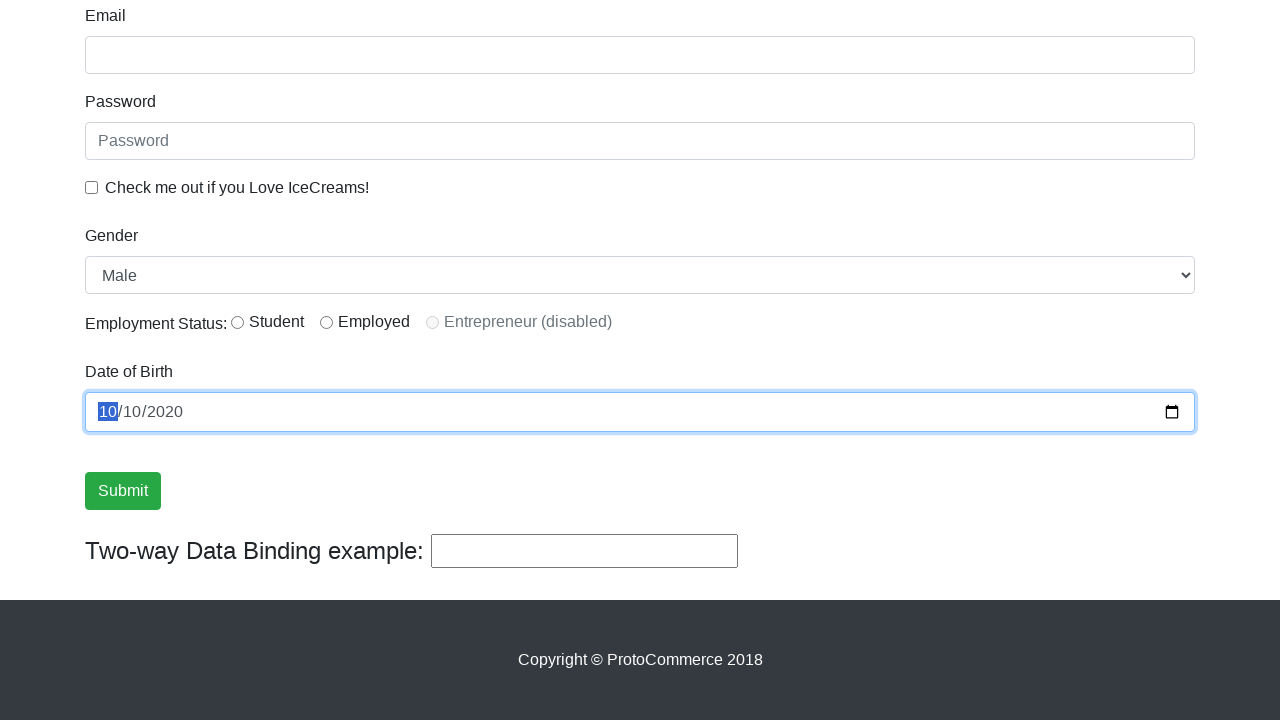

Retrieved employment status label text: Employed
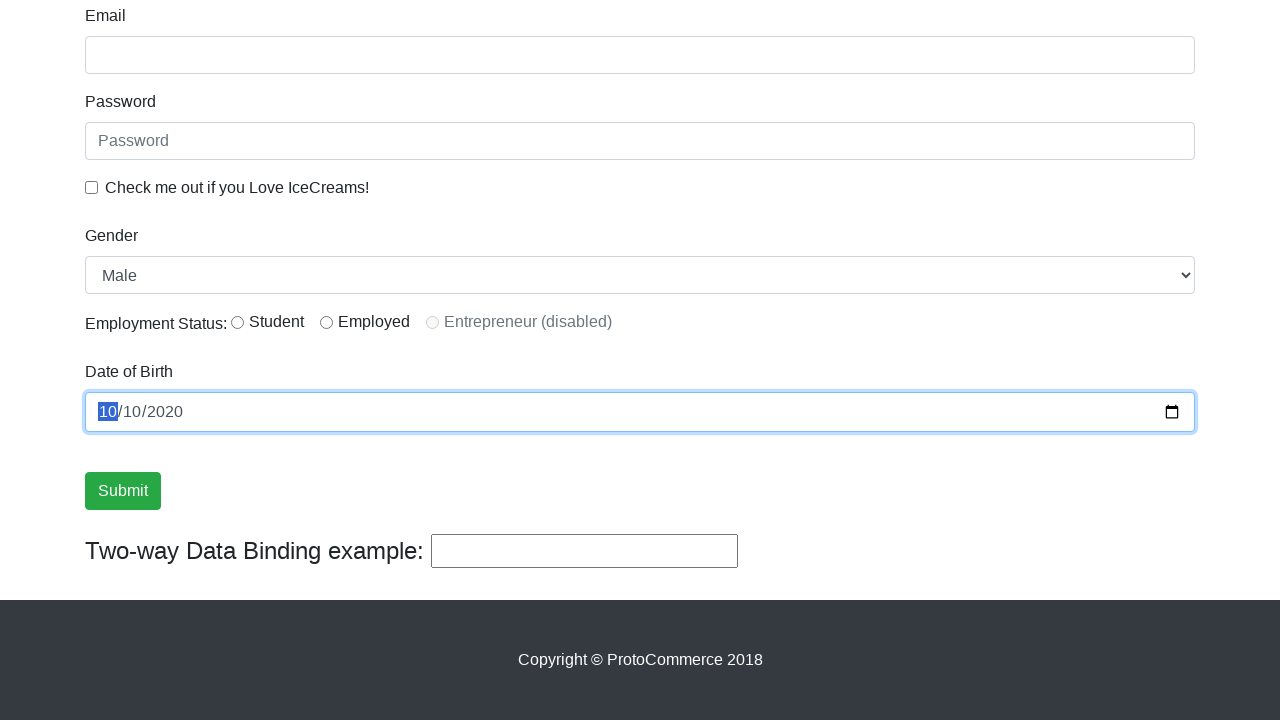

Located student status radio button
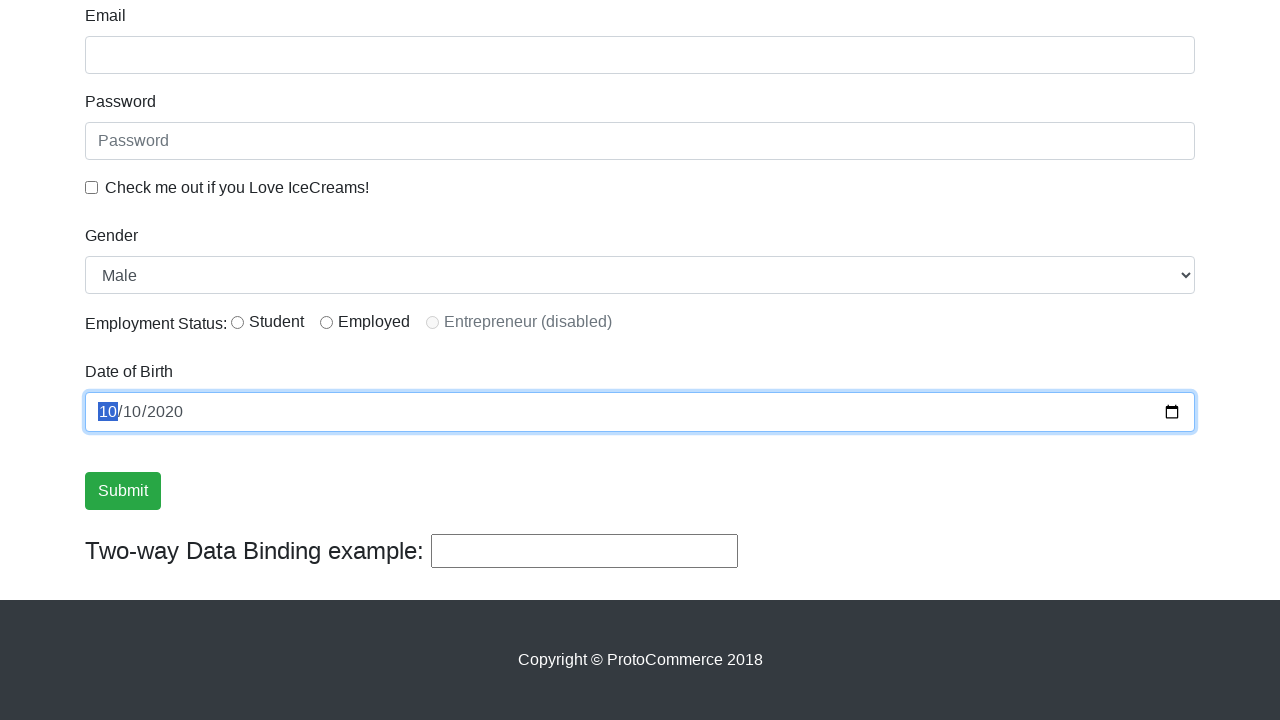

Located student status label
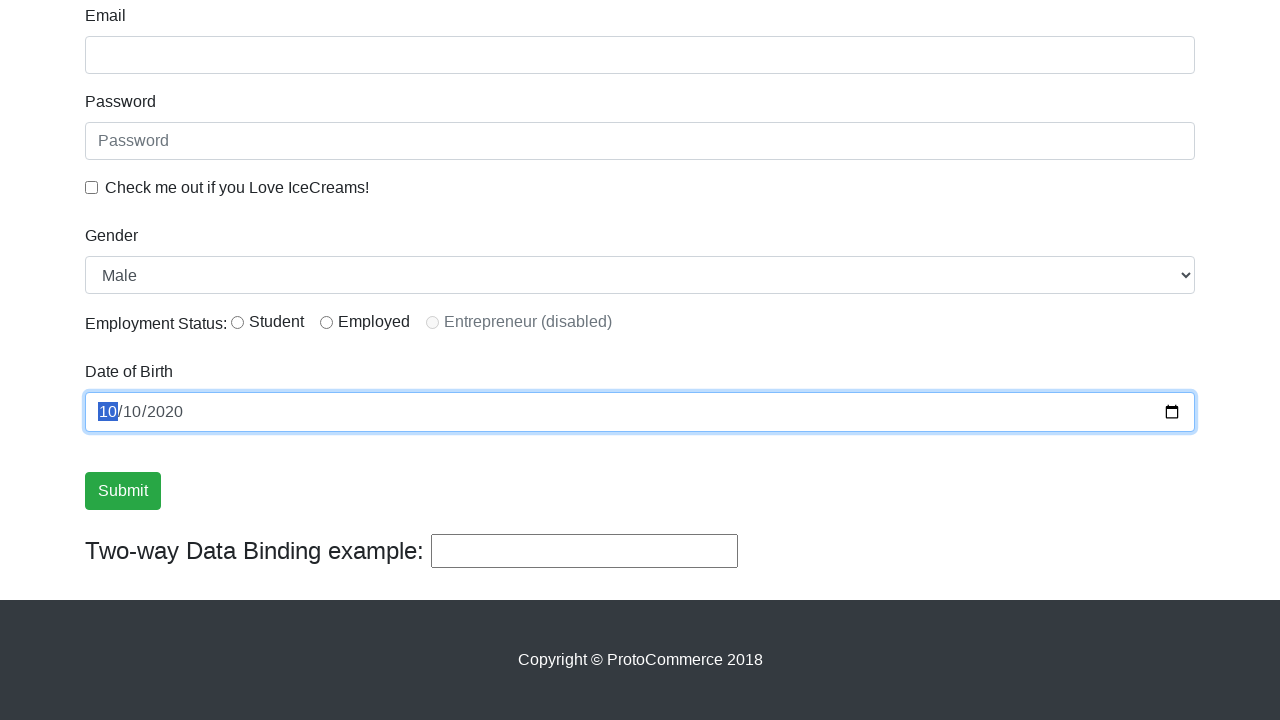

Retrieved student status label text: Student
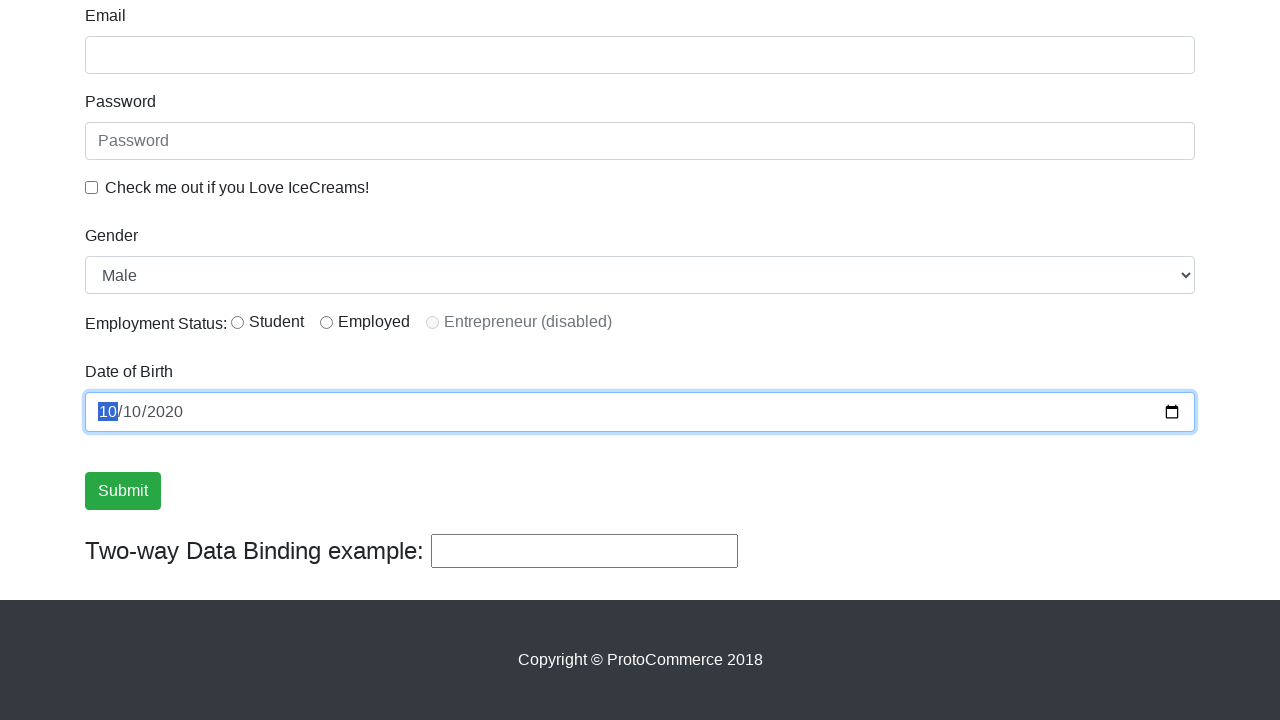

Clicked ice cream checkbox at (92, 187) on #exampleCheck1
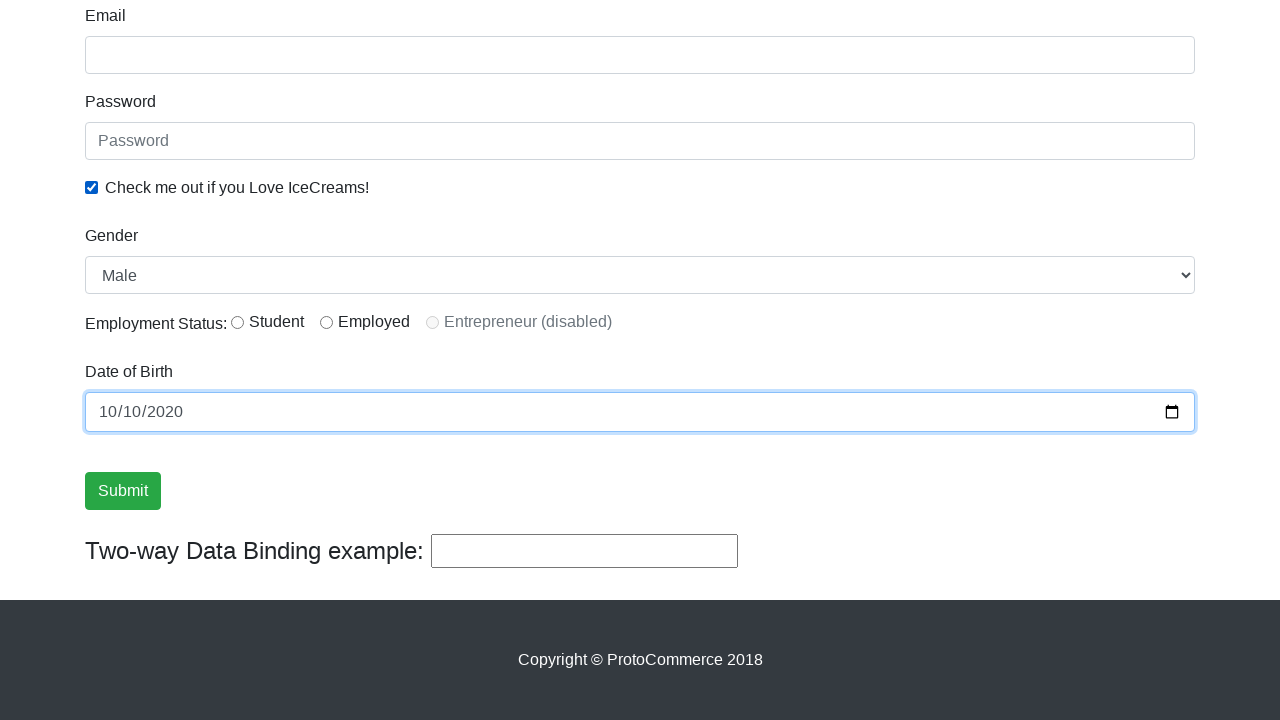

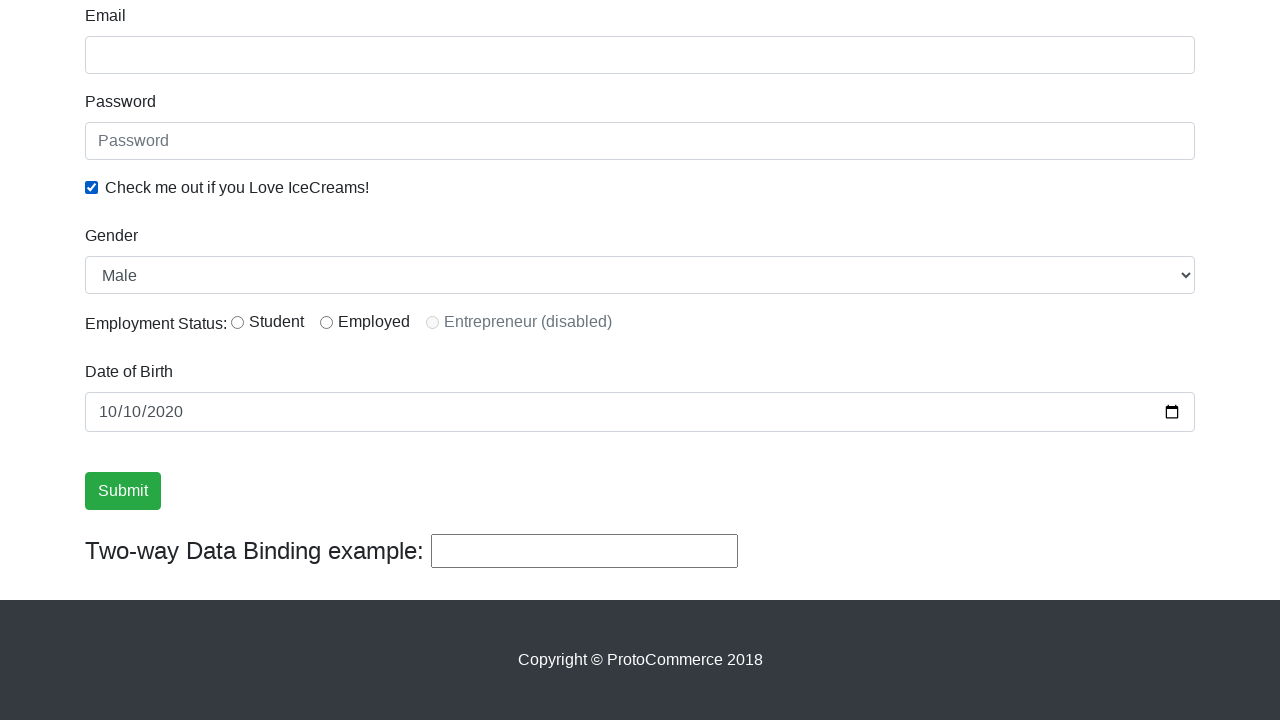